Tests XPath sibling and parent traversal by locating buttons in the header using following-sibling and parent axis navigation

Starting URL: https://rahulshettyacademy.com/AutomationPractice/

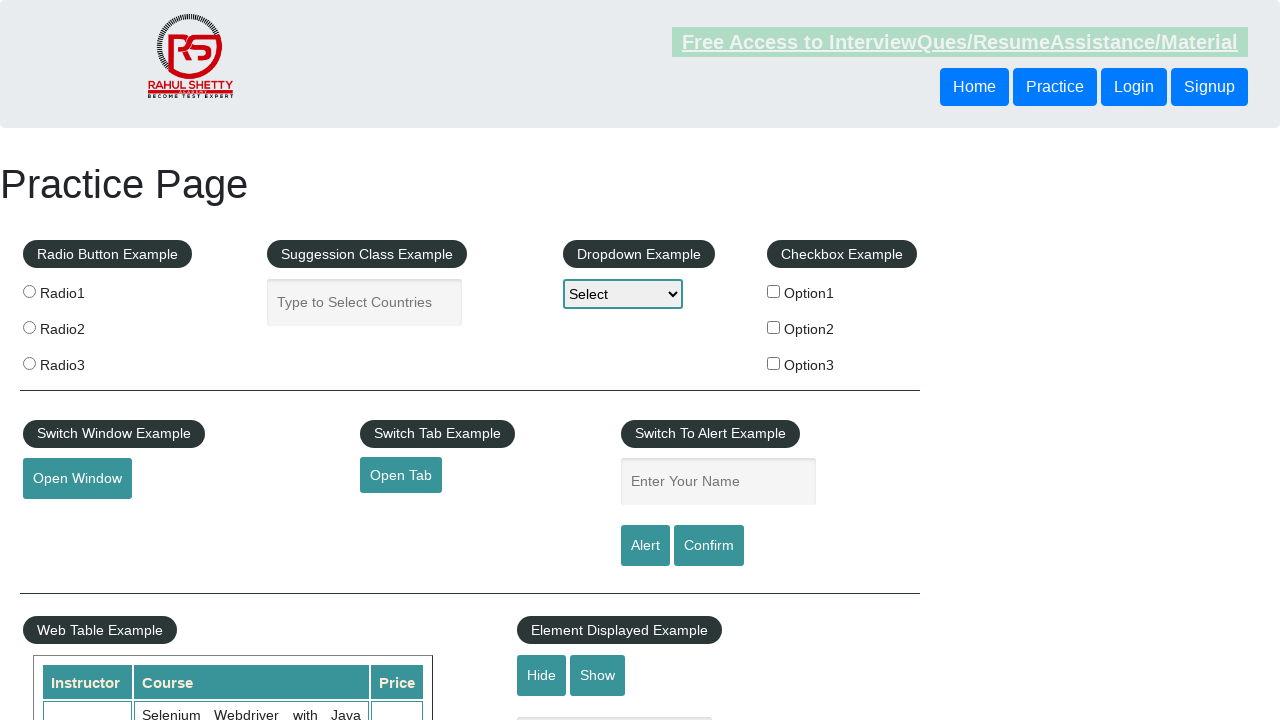

Located button using following-sibling XPath axis
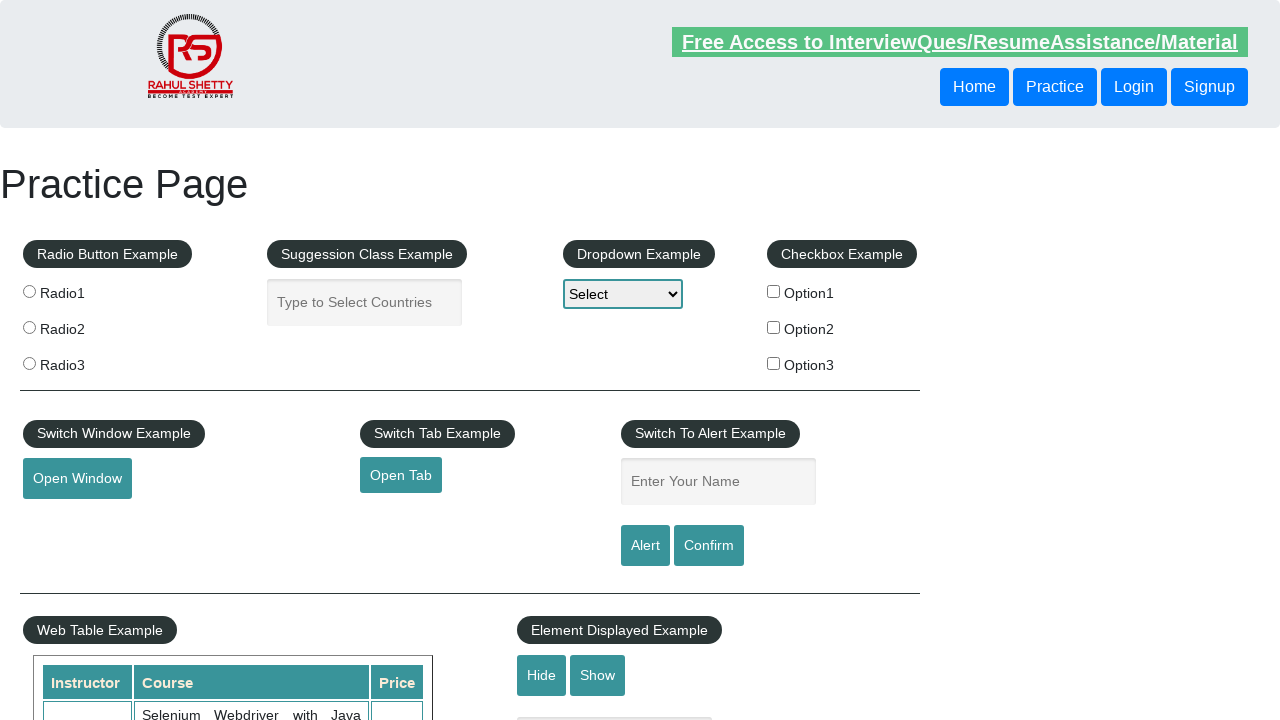

Verified sibling button is visible
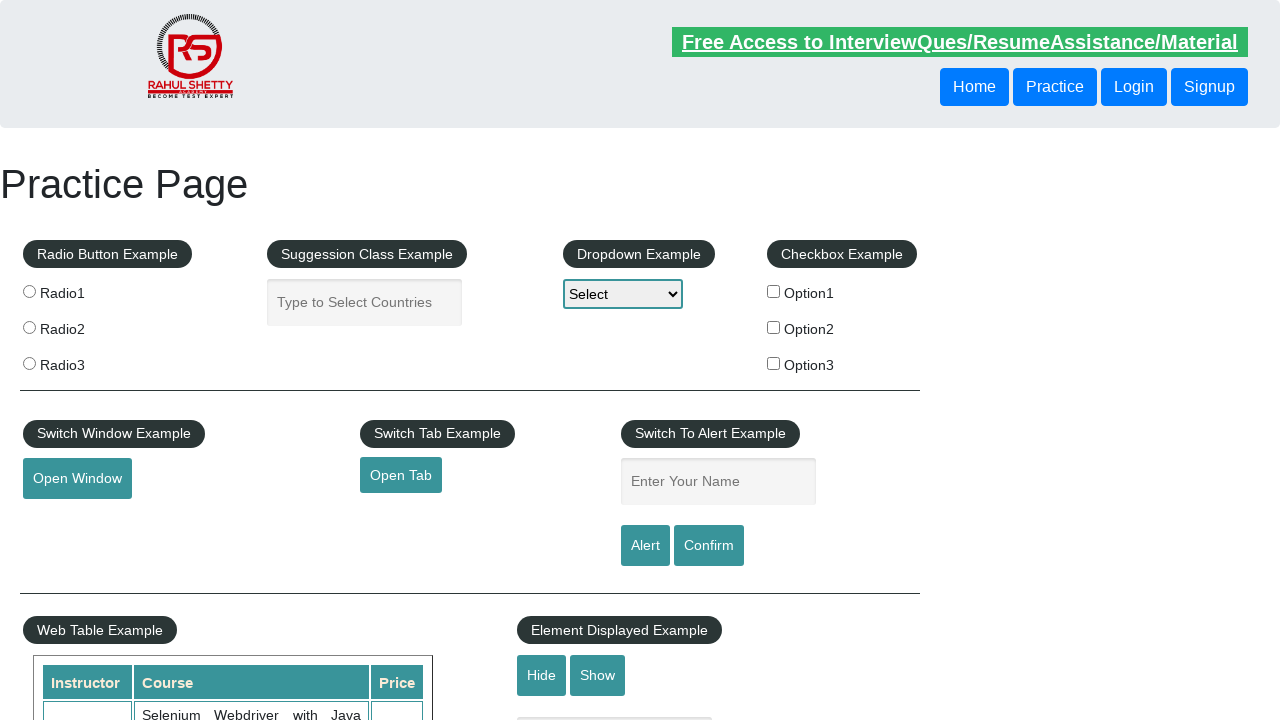

Located button using parent XPath axis traversal
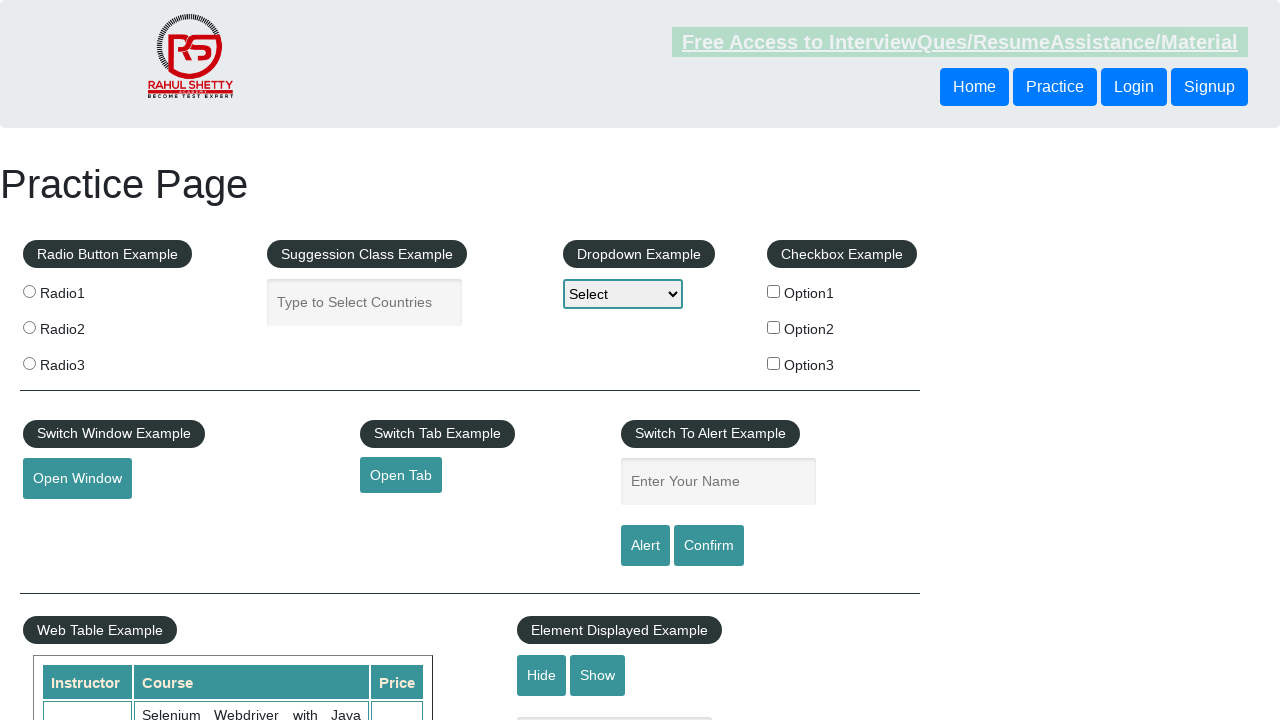

Verified parent traversal button is visible
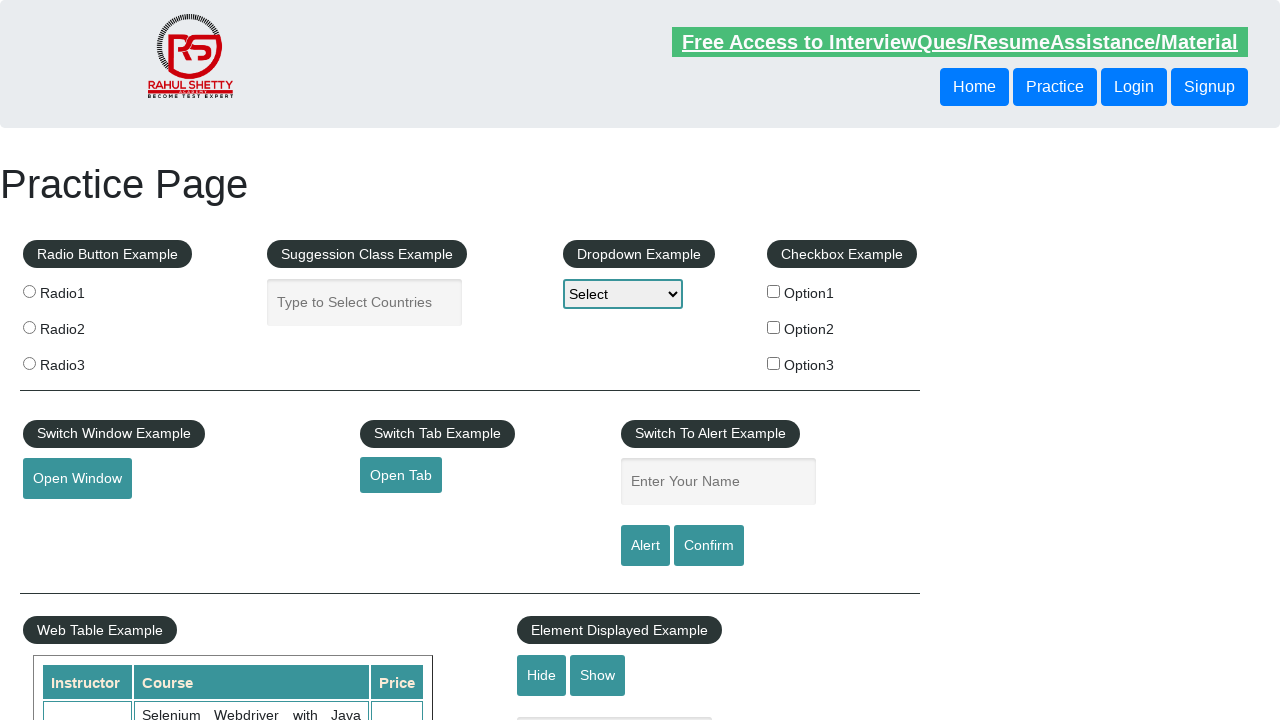

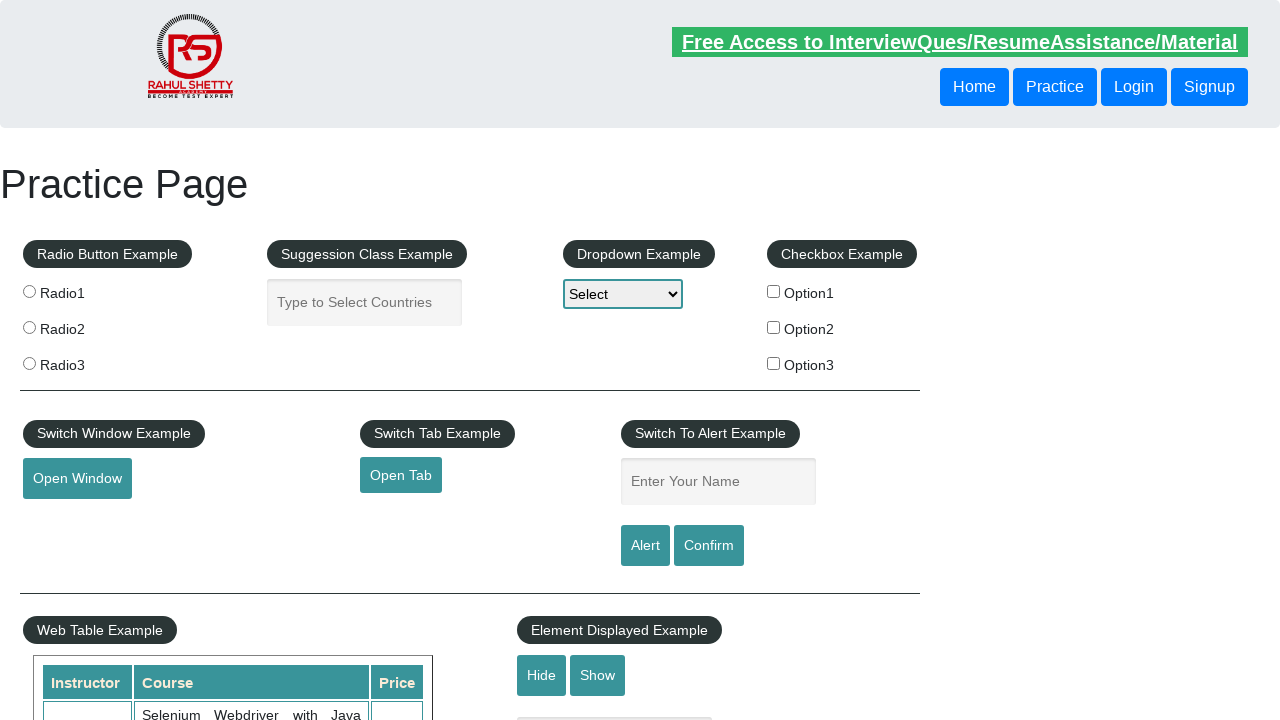